Tests filtering to display only completed todo items

Starting URL: https://demo.playwright.dev/todomvc

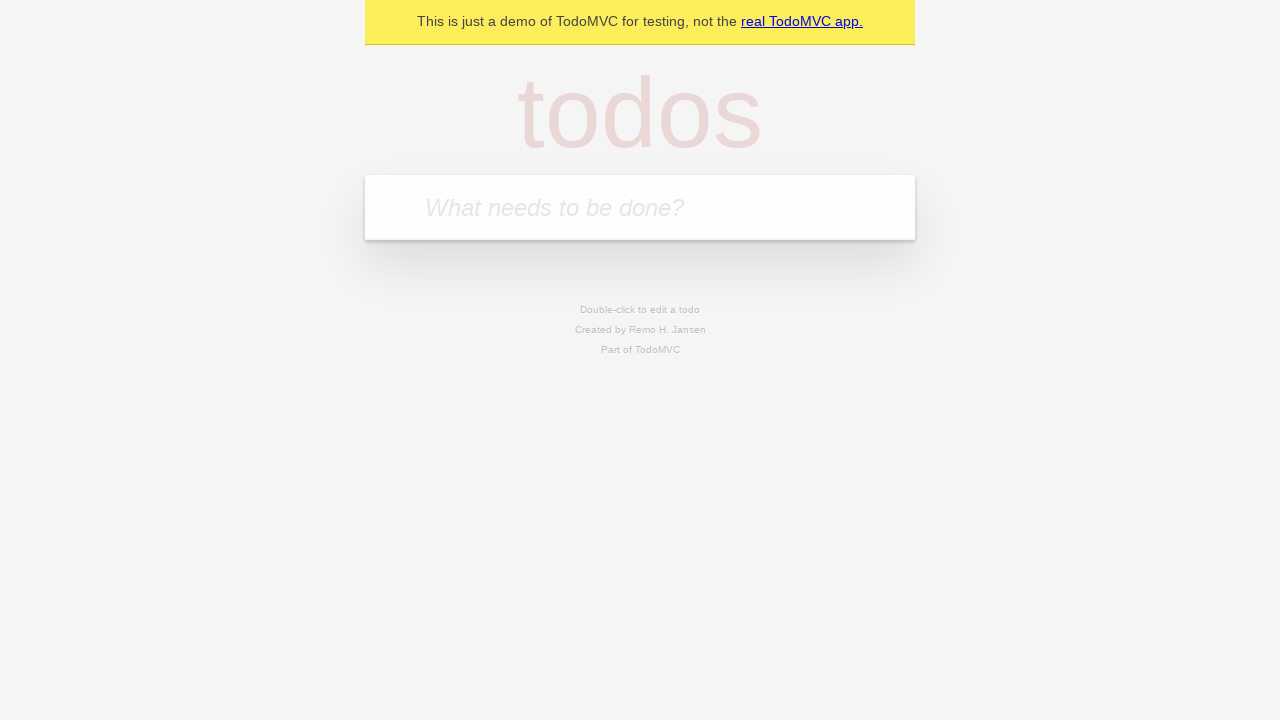

Filled first todo input with 'buy some cheese' on internal:attr=[placeholder="What needs to be done?"i]
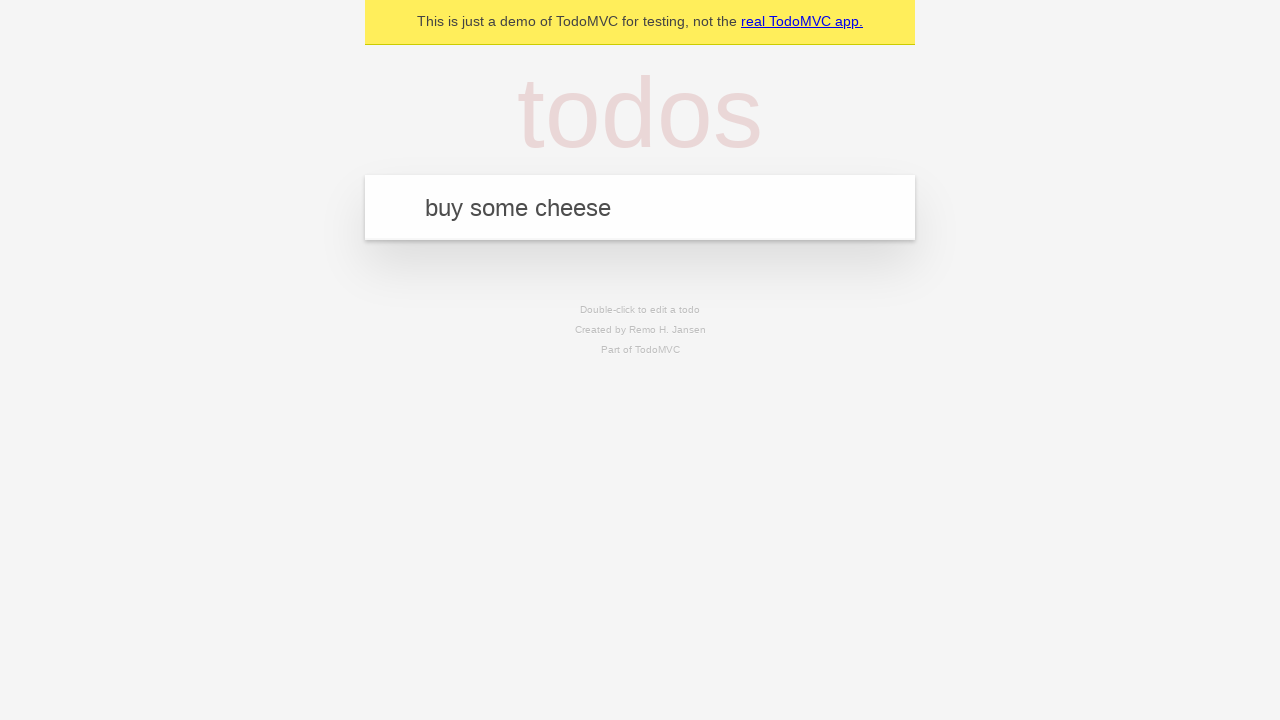

Pressed Enter to create first todo item on internal:attr=[placeholder="What needs to be done?"i]
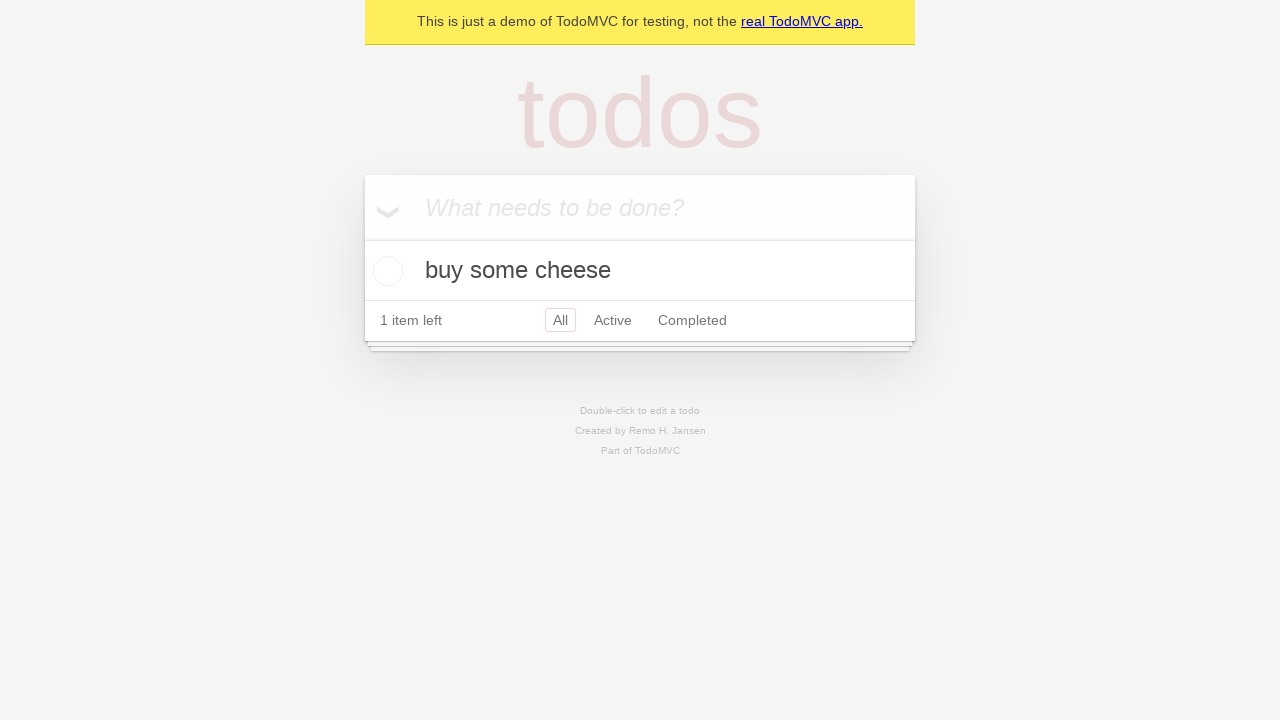

Filled second todo input with 'feed the cat' on internal:attr=[placeholder="What needs to be done?"i]
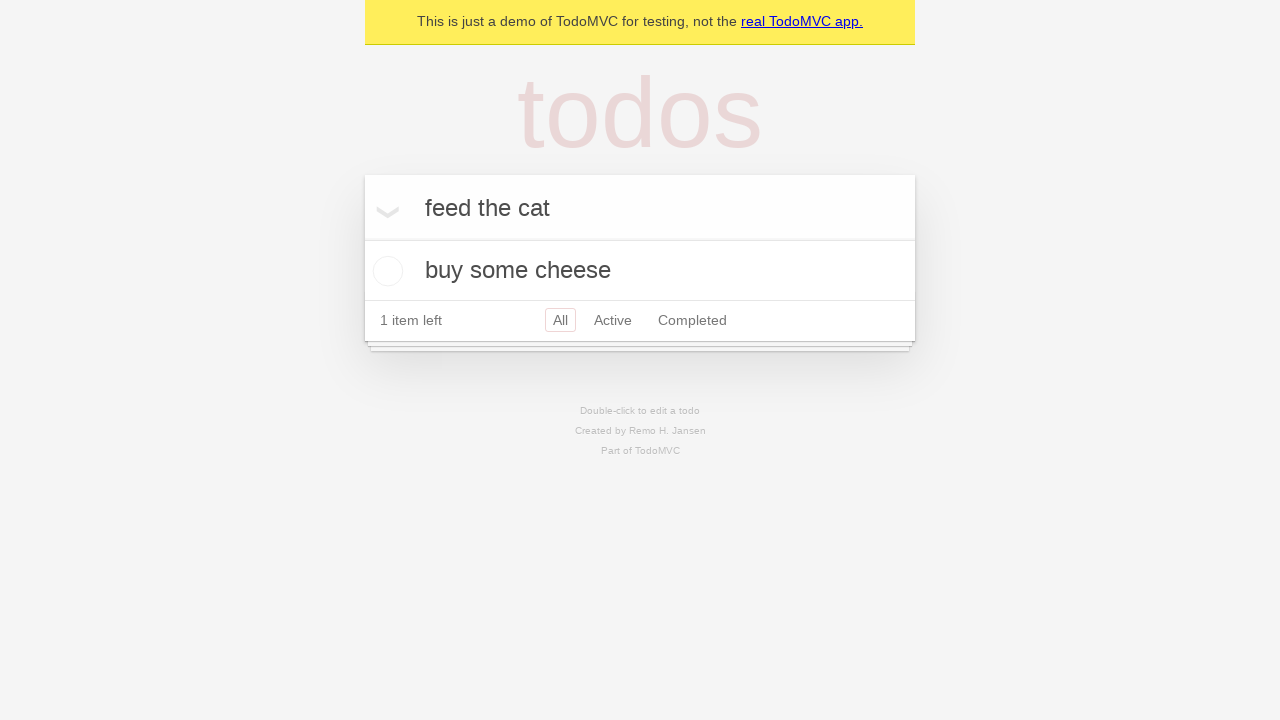

Pressed Enter to create second todo item on internal:attr=[placeholder="What needs to be done?"i]
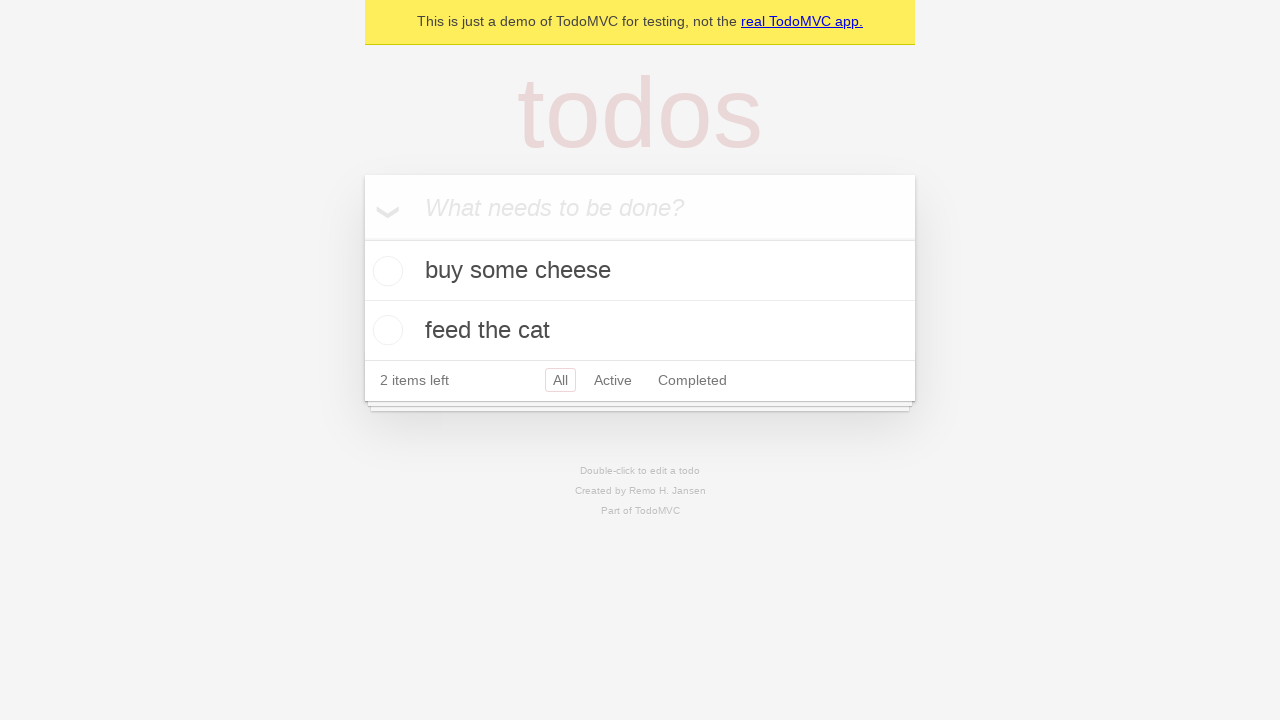

Filled third todo input with 'book a doctors appointment' on internal:attr=[placeholder="What needs to be done?"i]
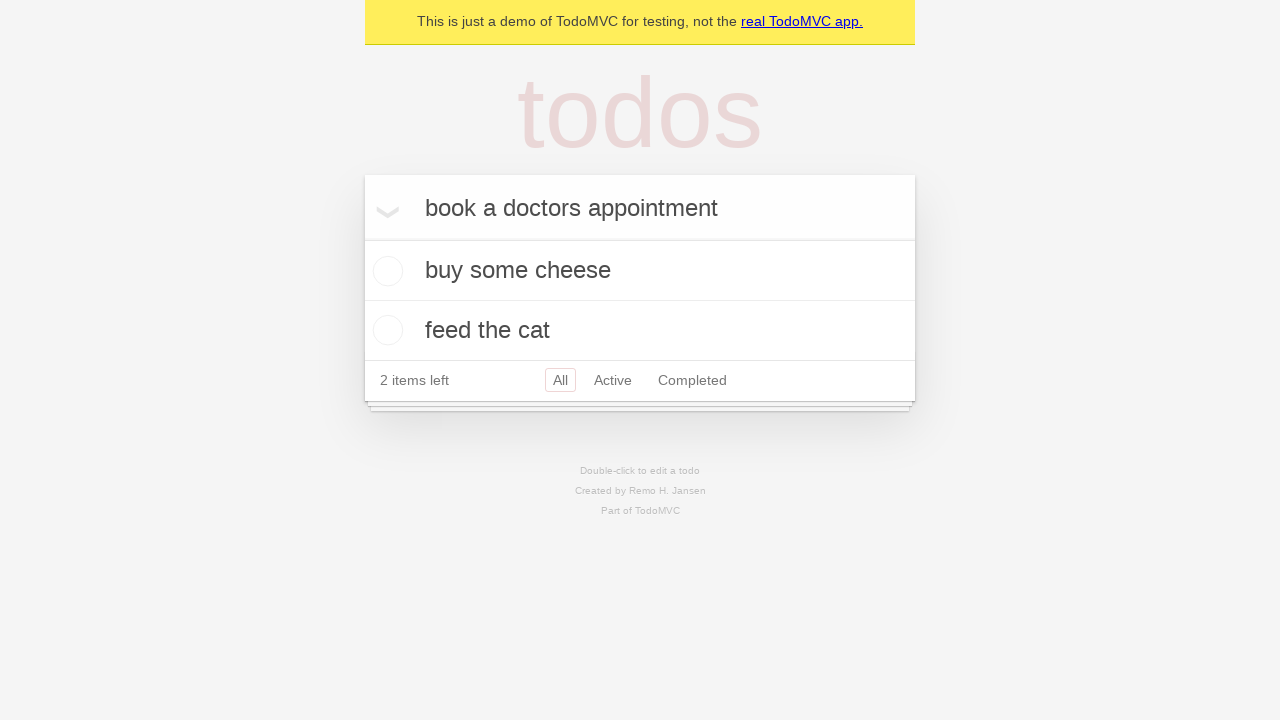

Pressed Enter to create third todo item on internal:attr=[placeholder="What needs to be done?"i]
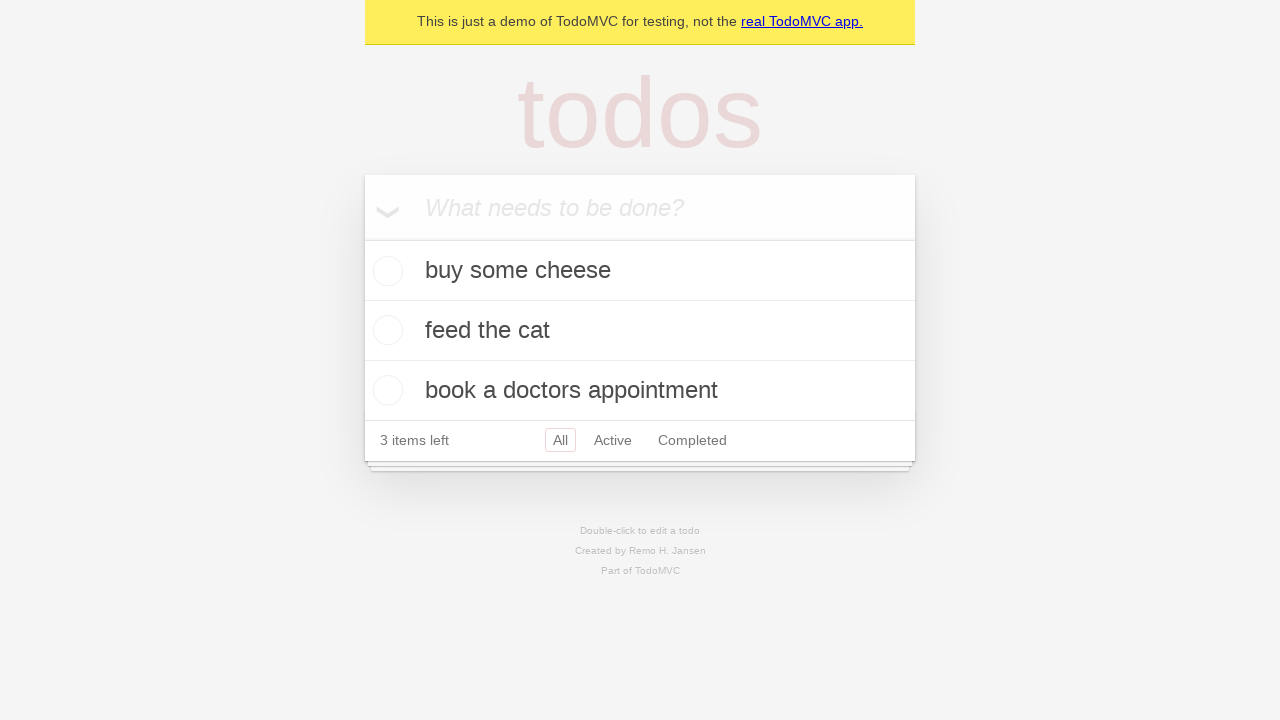

Checked the second todo item ('feed the cat') at (385, 330) on internal:testid=[data-testid="todo-item"s] >> nth=1 >> internal:role=checkbox
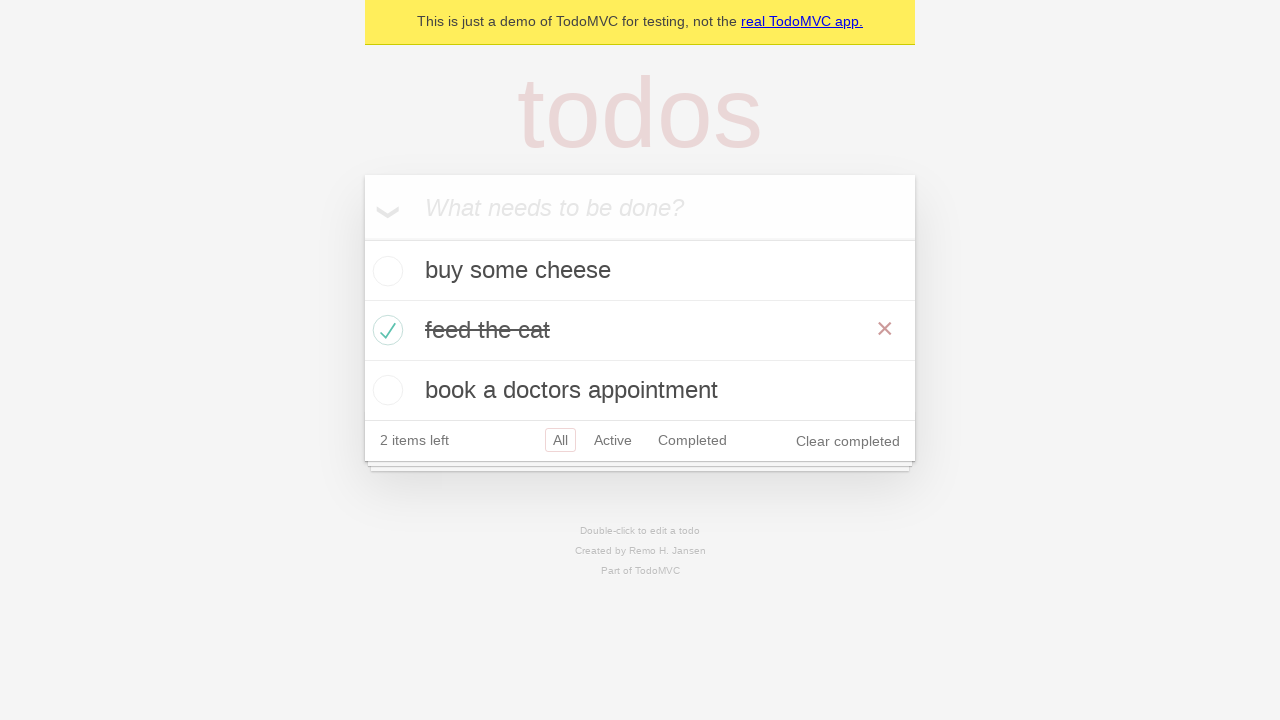

Clicked Completed filter to display only completed items at (692, 440) on internal:role=link[name="Completed"i]
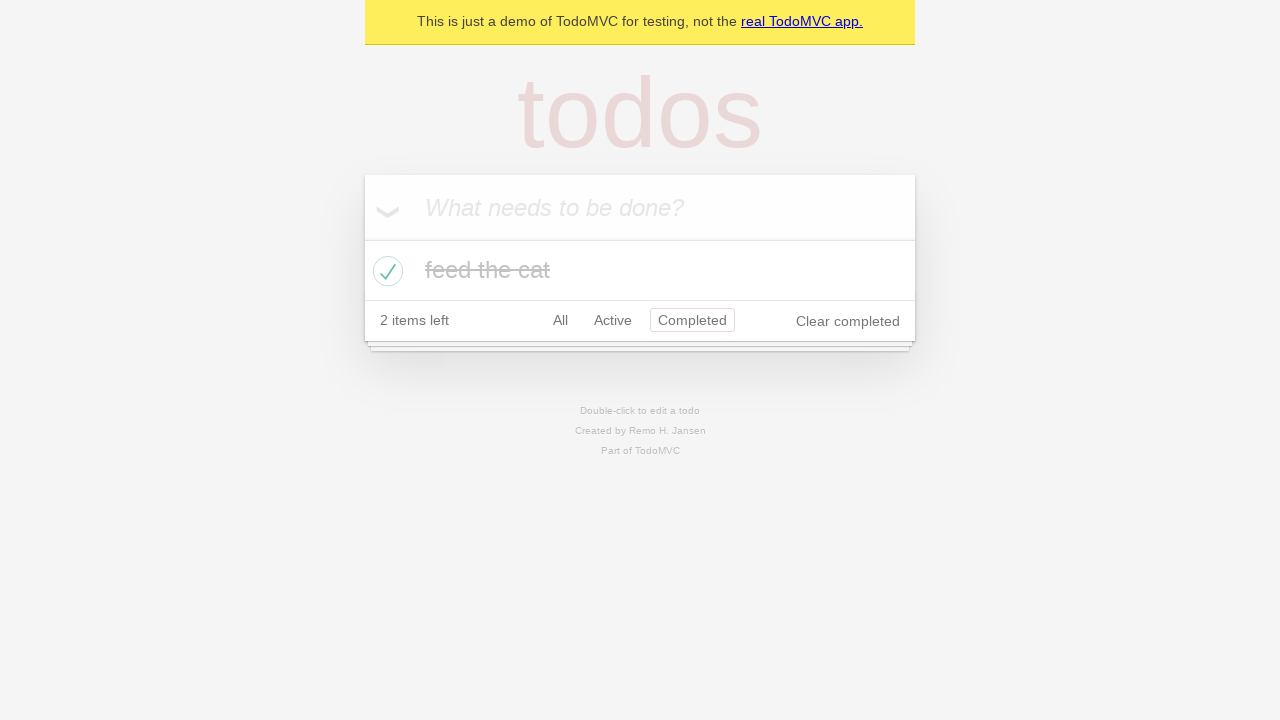

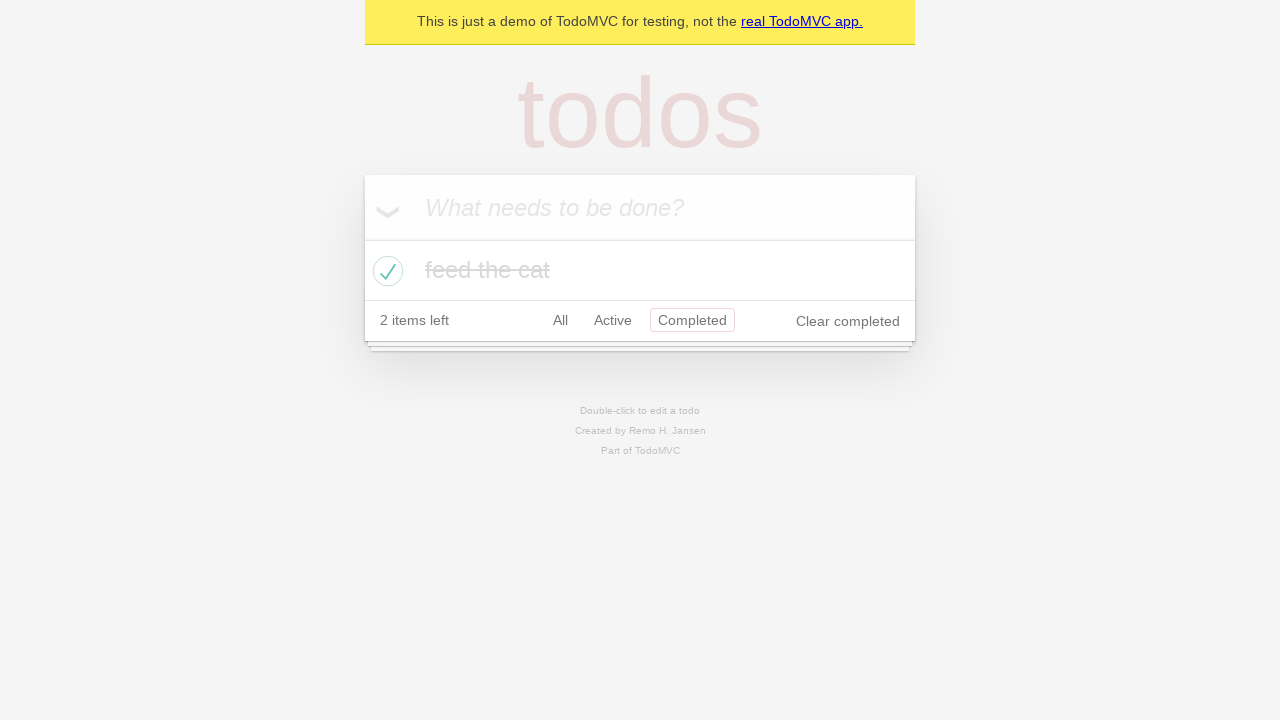